Tests browser window manipulation by navigating to SpiceJet's promotional page, resizing the window, maximizing it, and then repositioning the window.

Starting URL: https://www.spicejet.com/SeatPlusMealComboOffer.aspx

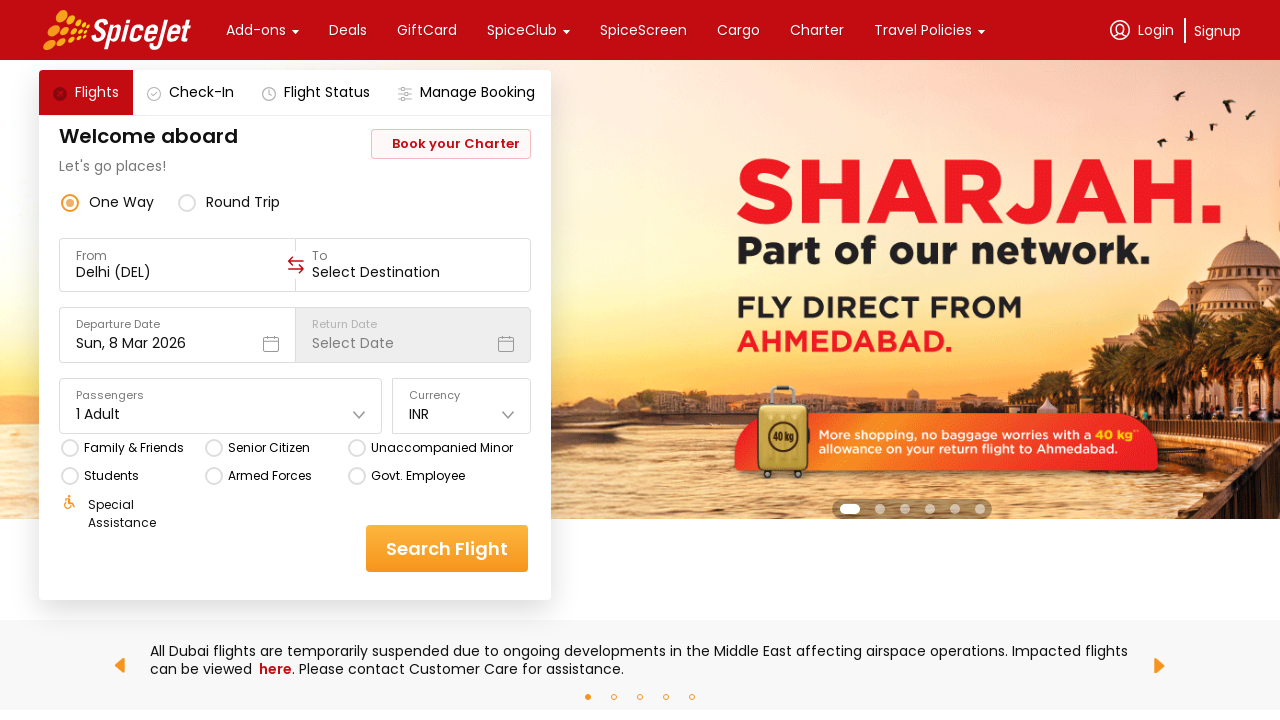

Waited for page to load (domcontentloaded state)
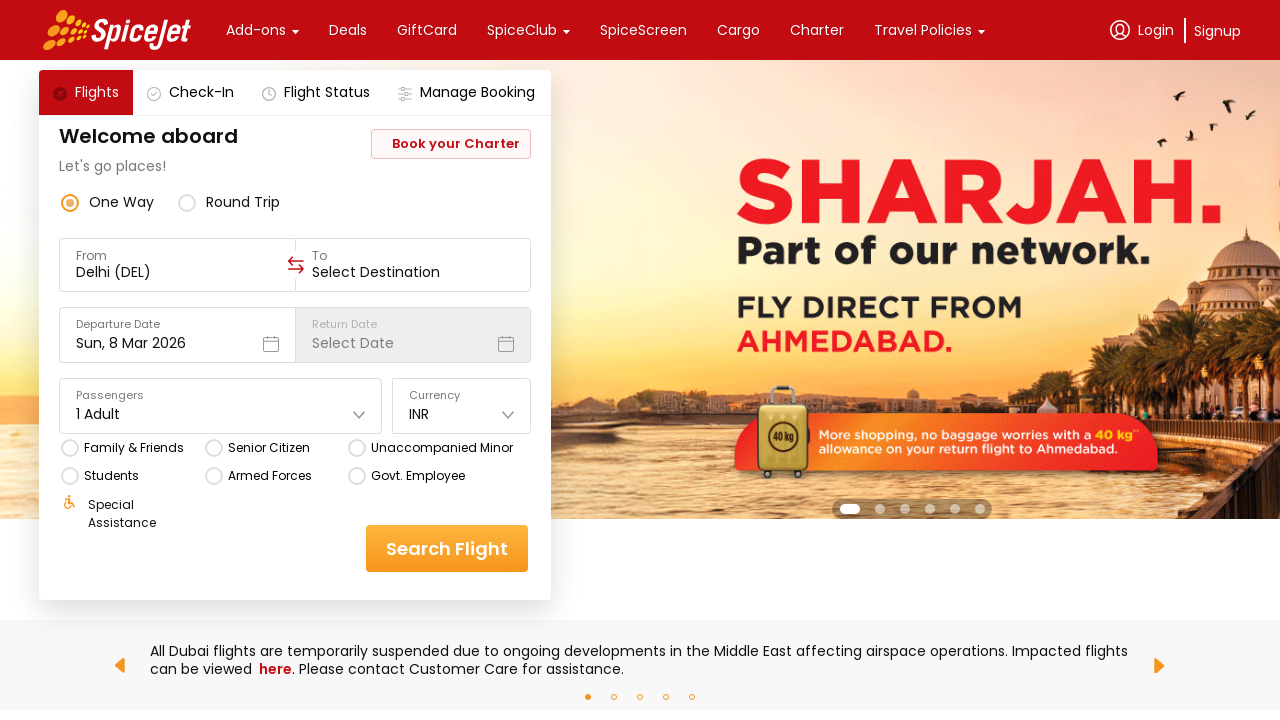

Resized browser window to 600x900
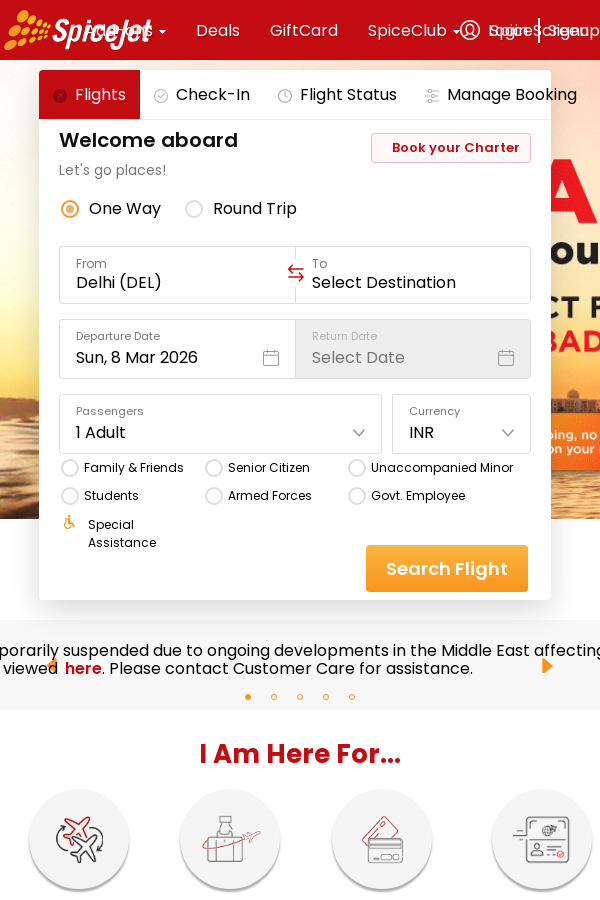

Maximized browser window to 1920x1080
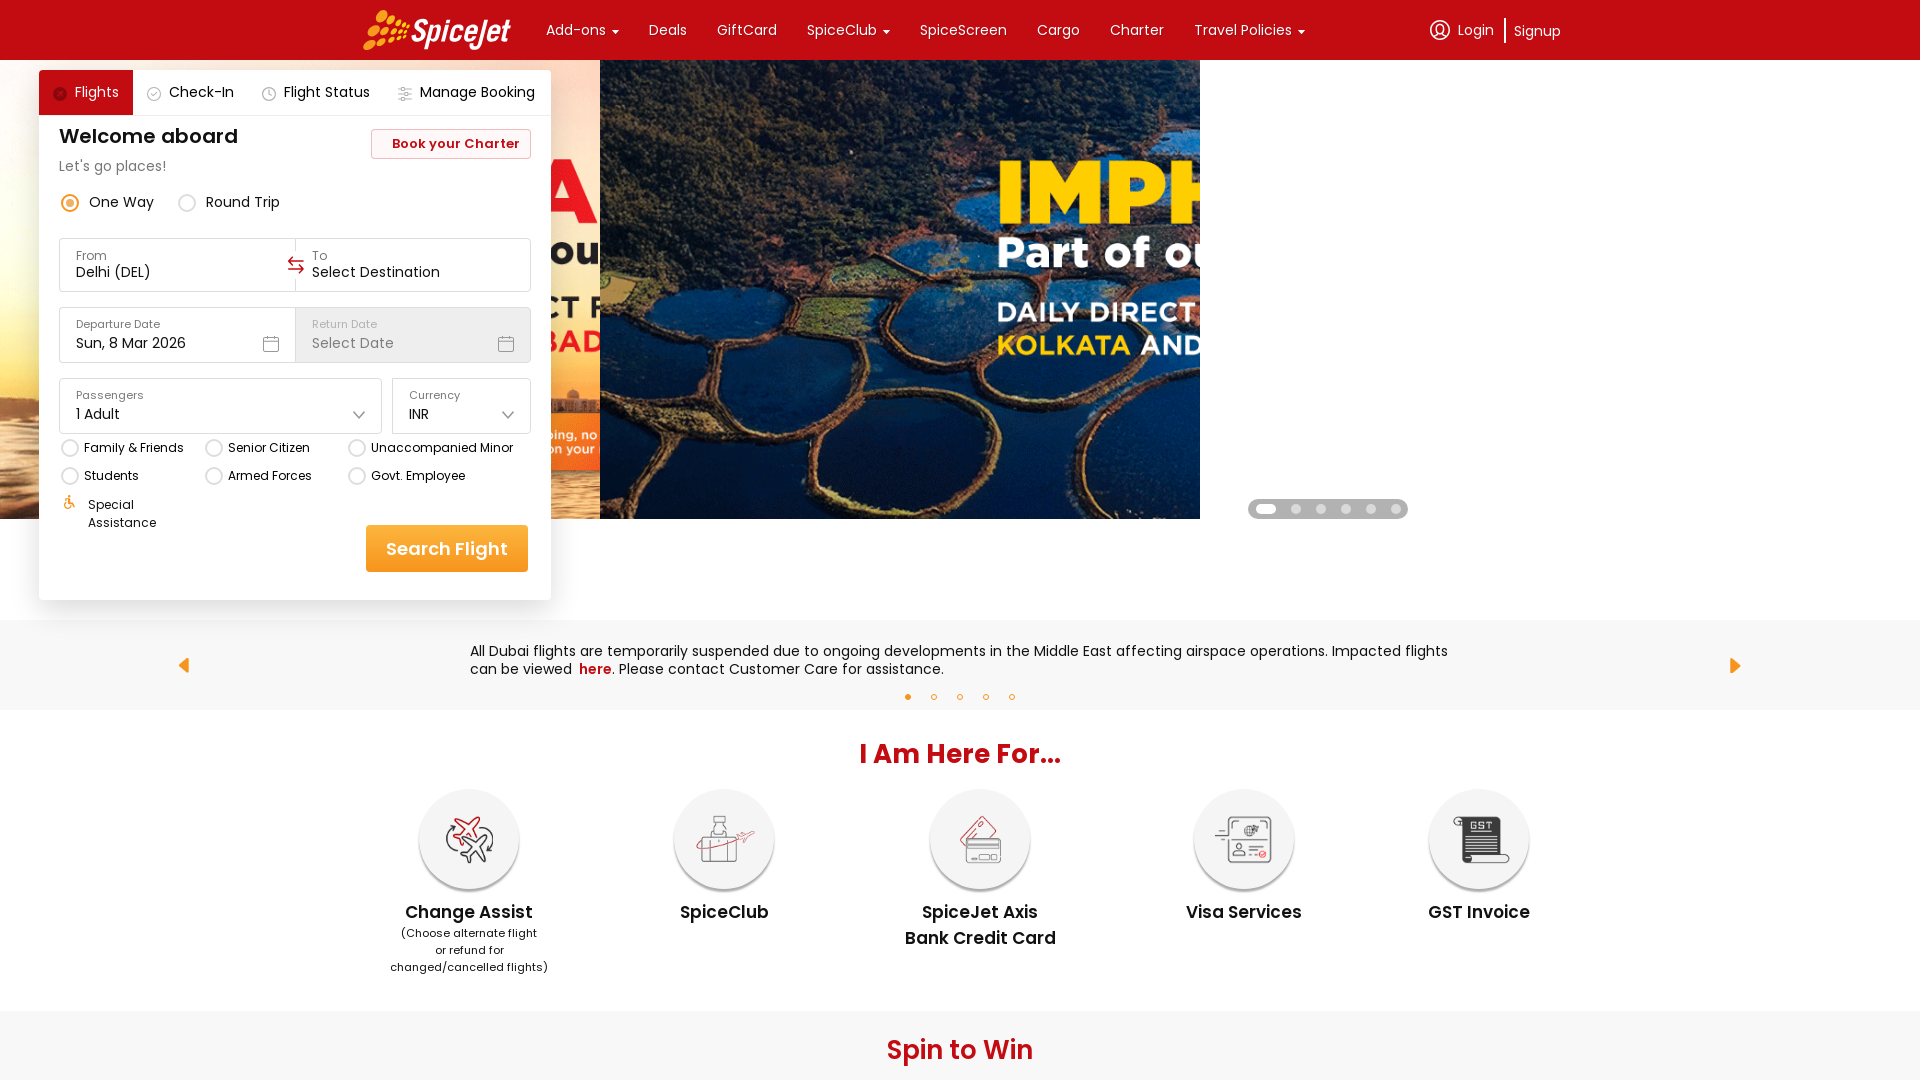

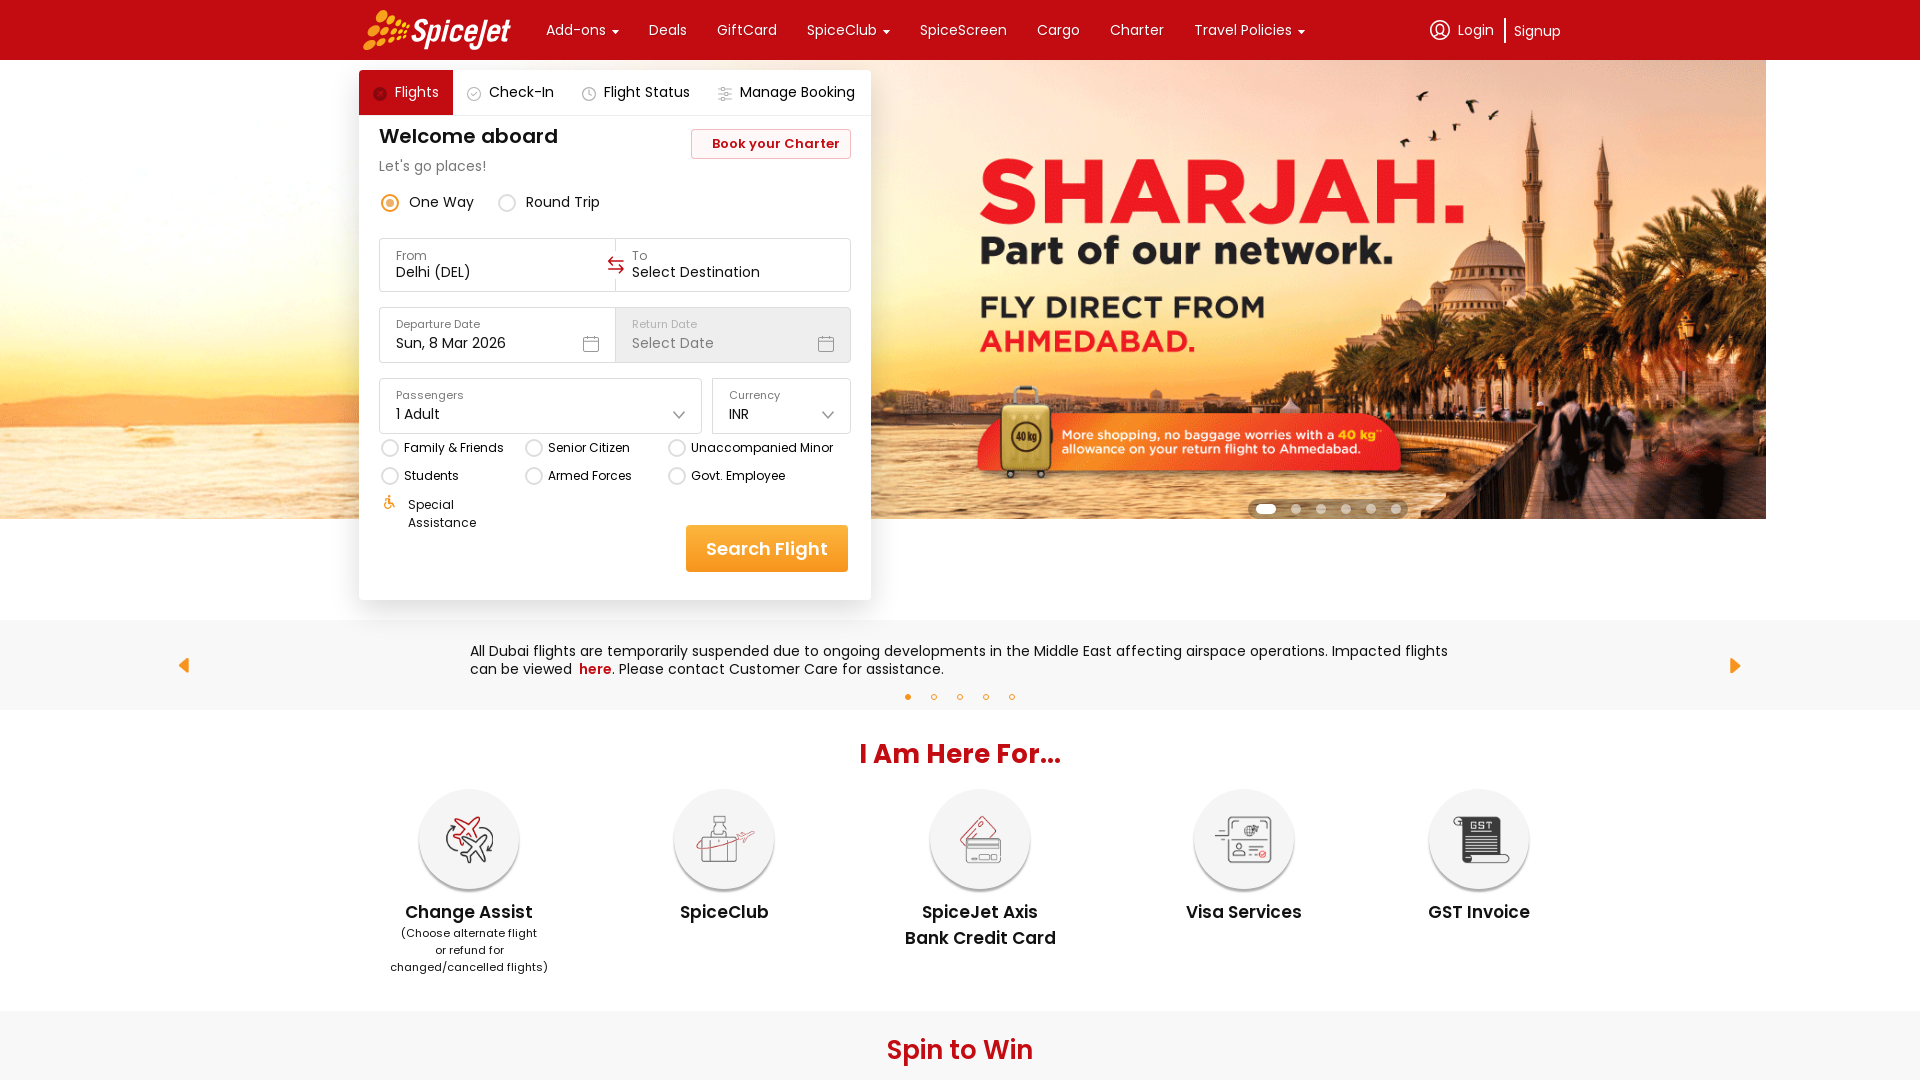